Navigates to DEMOQA text-box page and fills the Full Name field with a test name

Starting URL: https://demoqa.com/text-box

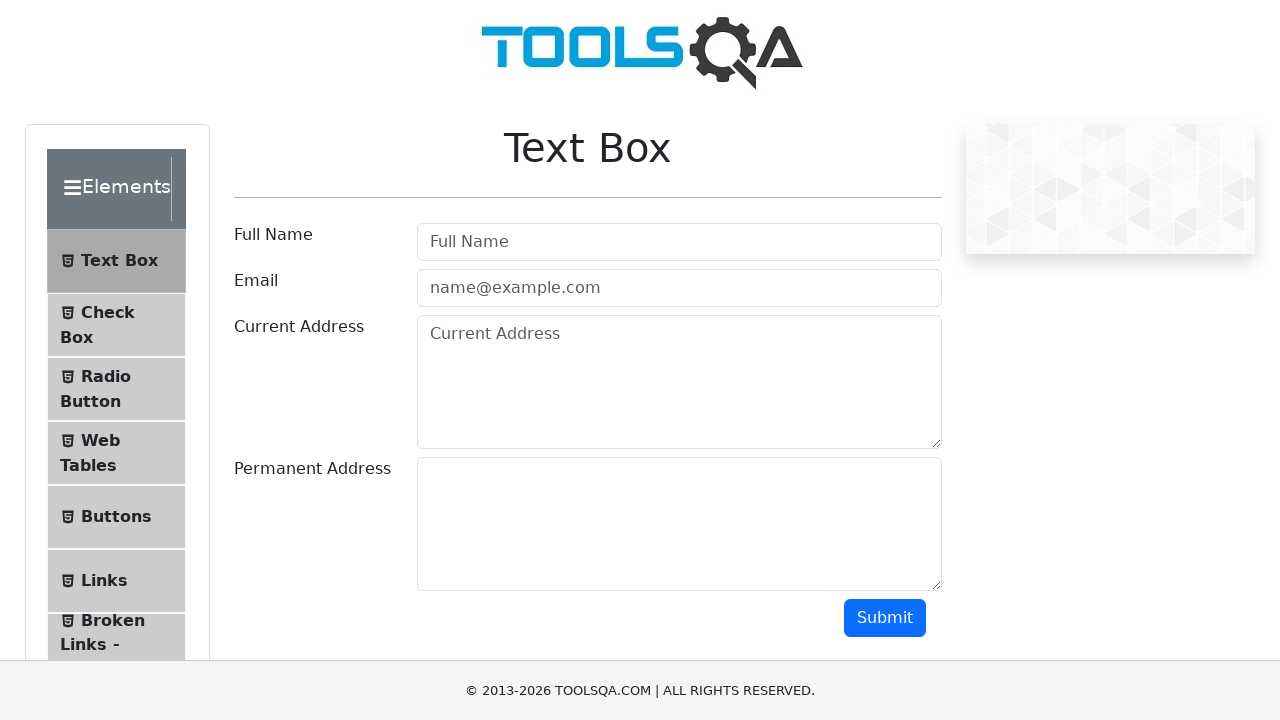

Filled Full Name field with 'Juan Cruz' on #userName
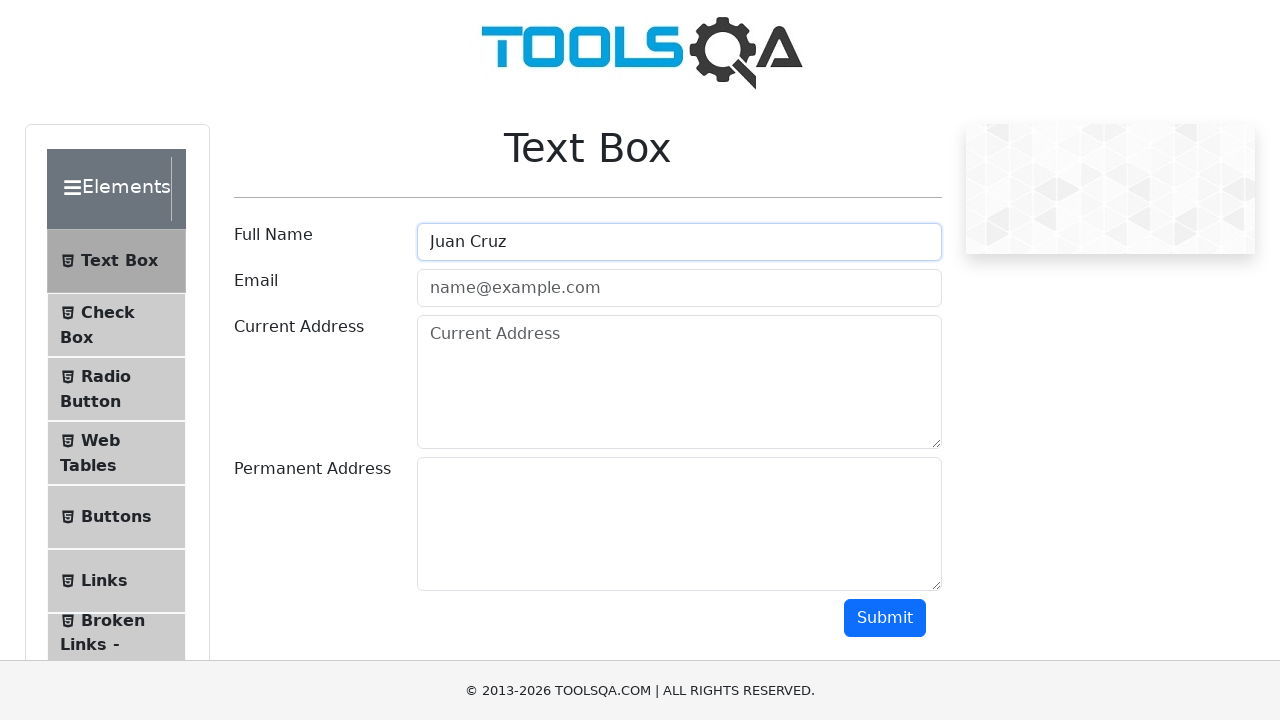

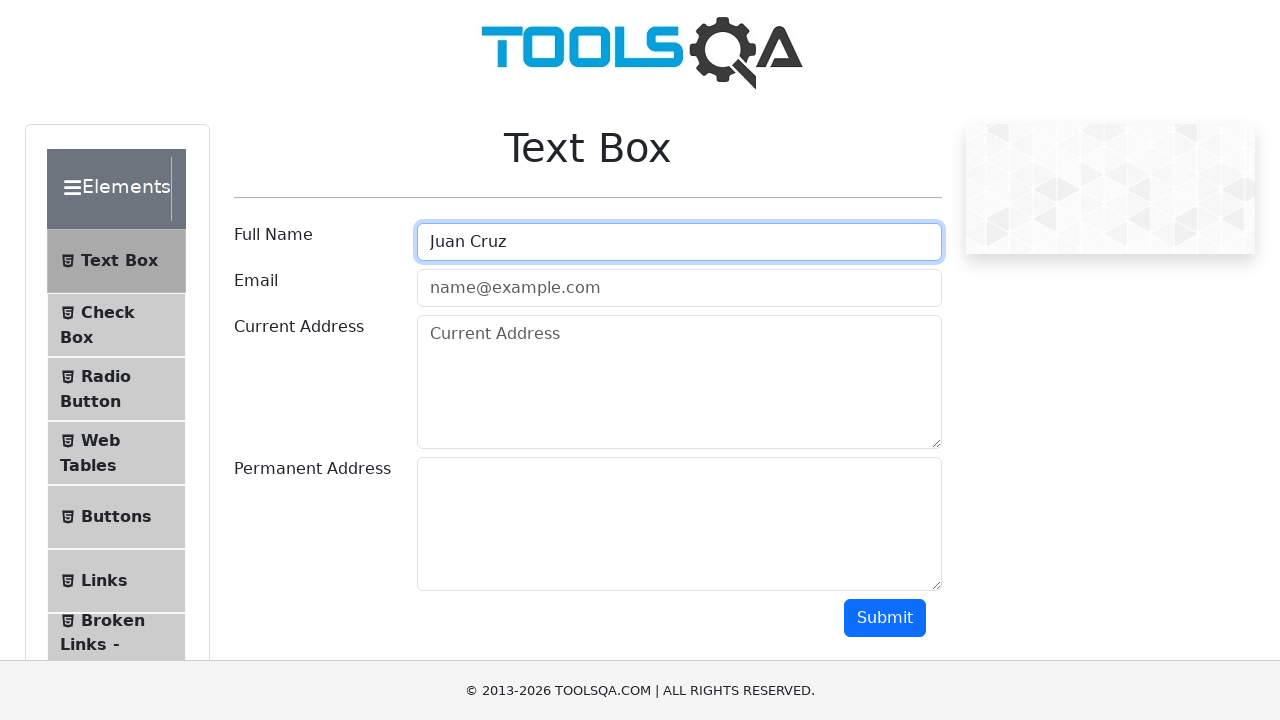